Tests the University of Nebraska Omaha website search functionality by opening the search interface, entering a query for "computer science", and submitting the search.

Starting URL: https://www.unomaha.edu/

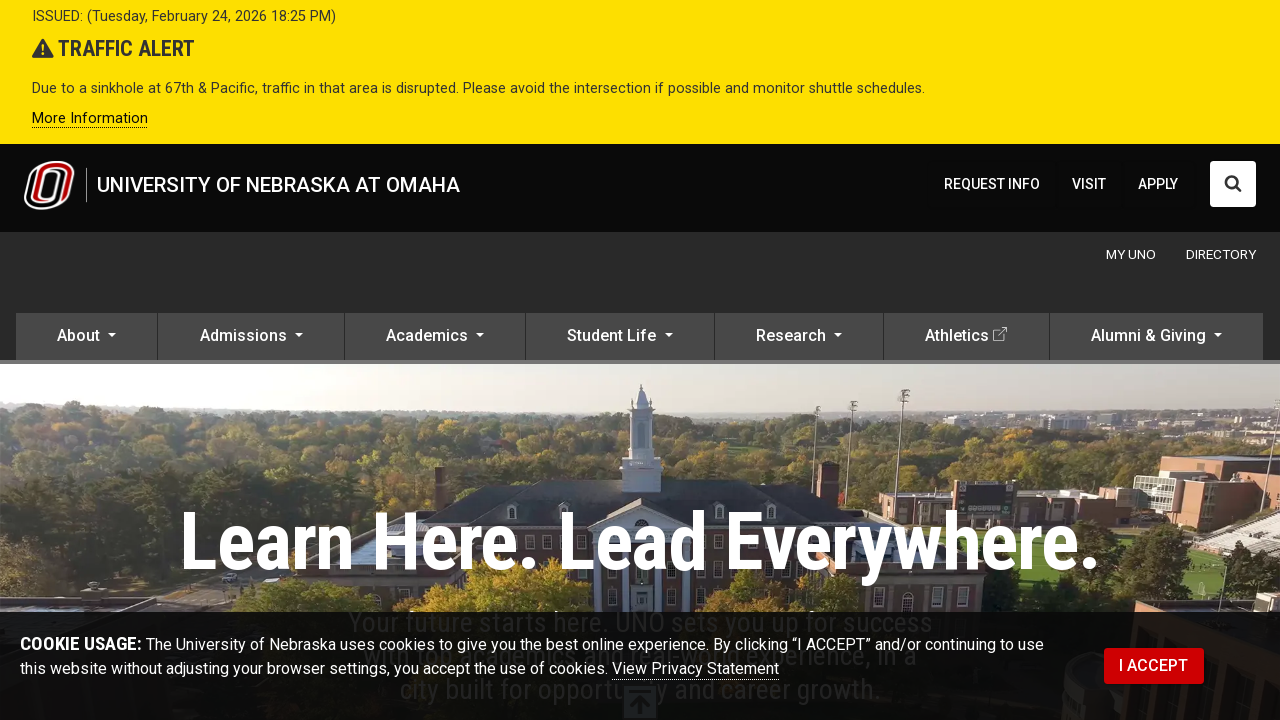

Clicked search icon to open search interface at (1233, 183) on xpath=(.//*[normalize-space(text()) and normalize-space(.)='Search UNO'])[1]/fol
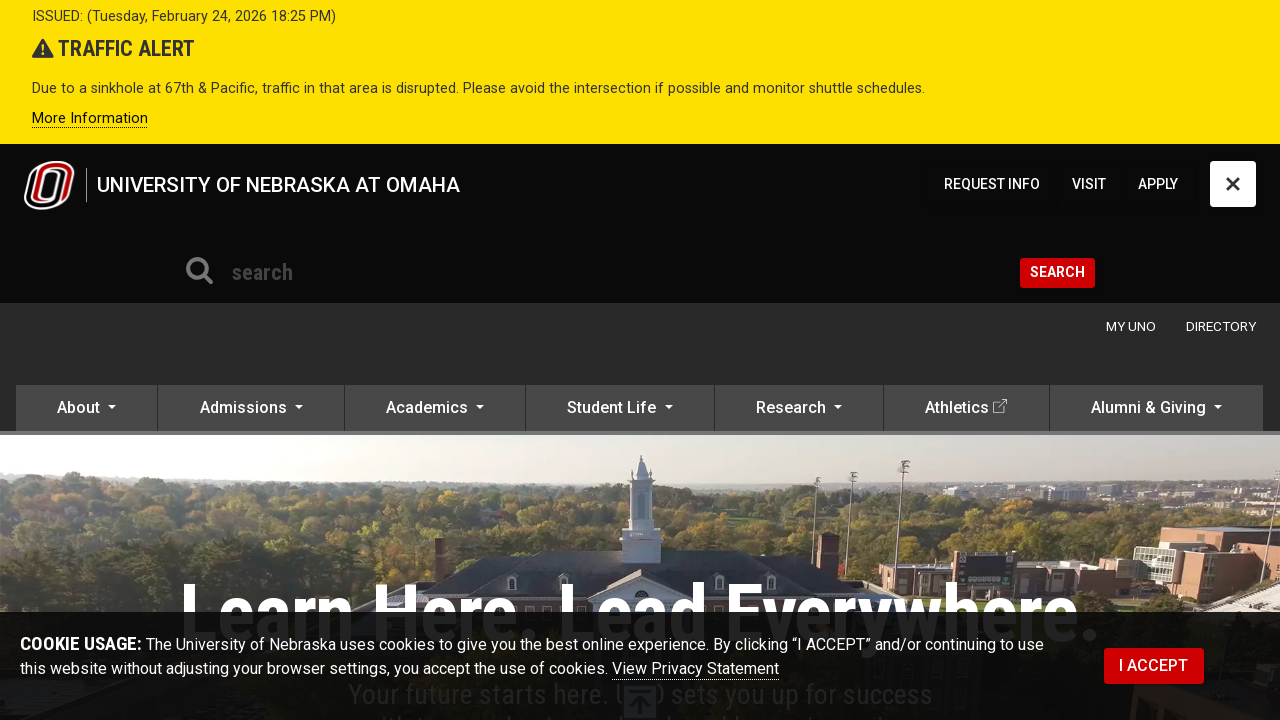

Clicked search input field at (617, 273) on #search-input
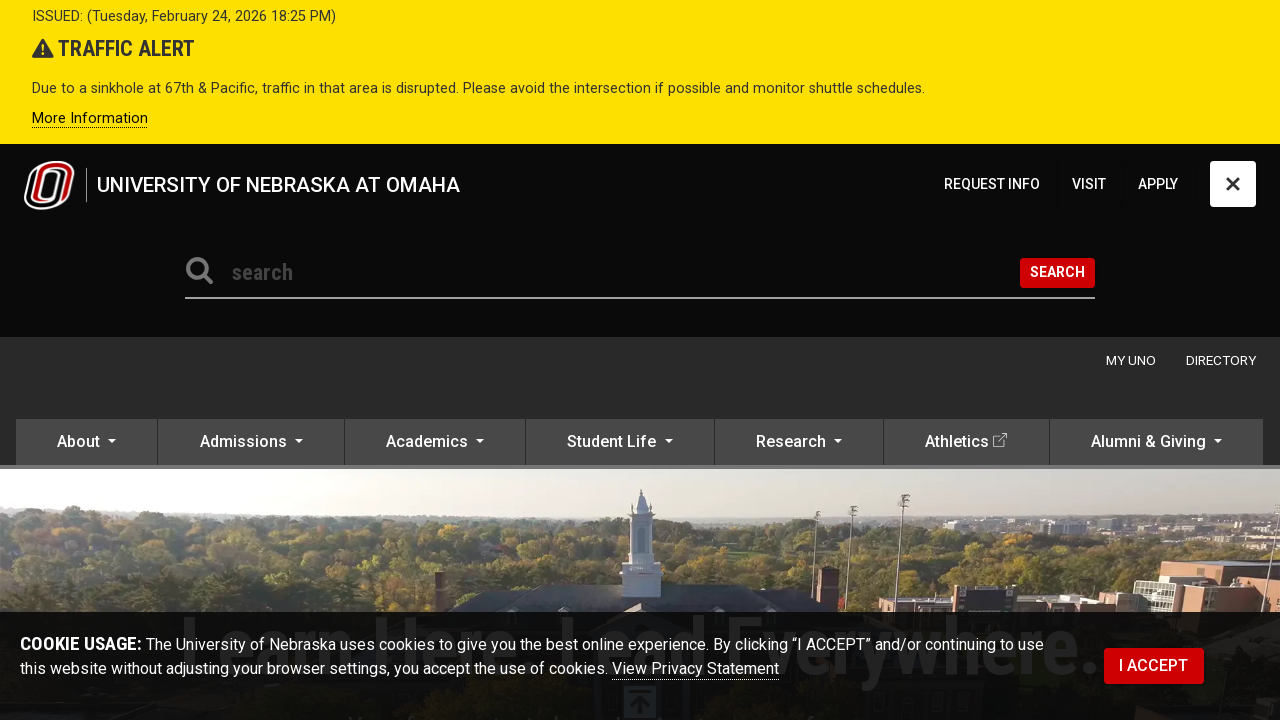

Entered 'computer science' in search field on #search-input
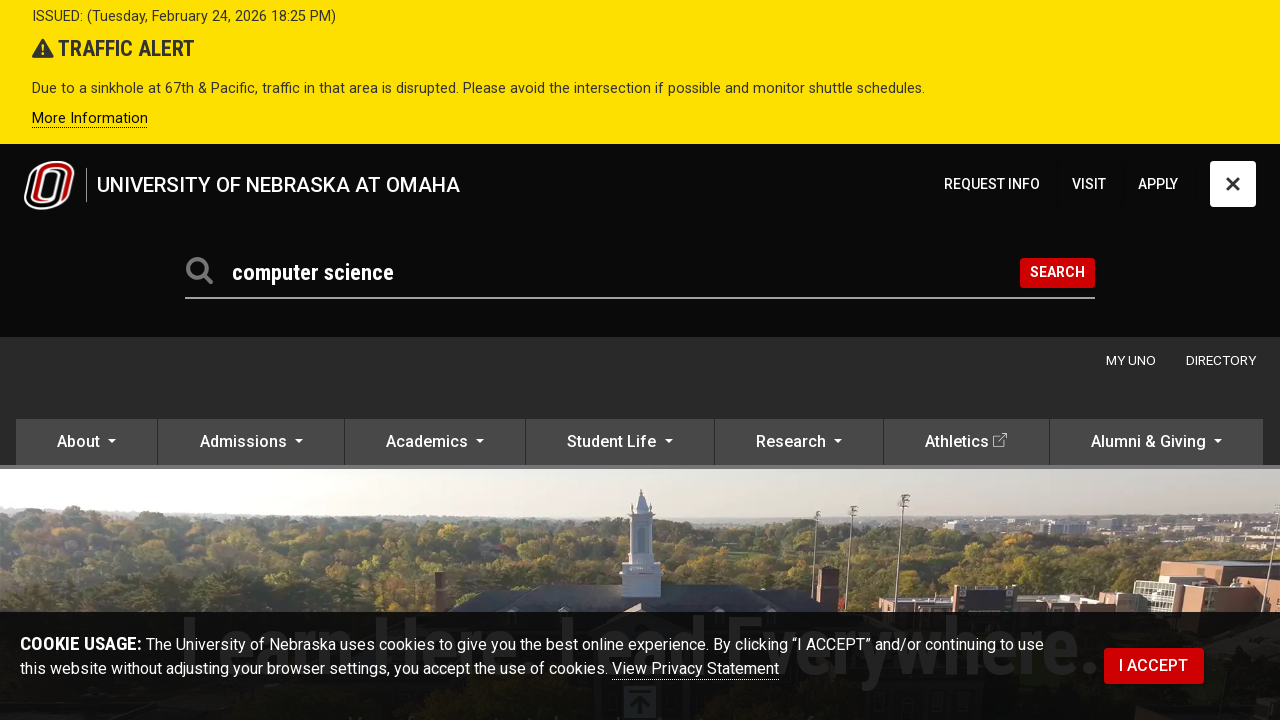

Clicked SEARCH button to submit query at (1058, 273) on input[value='SEARCH']
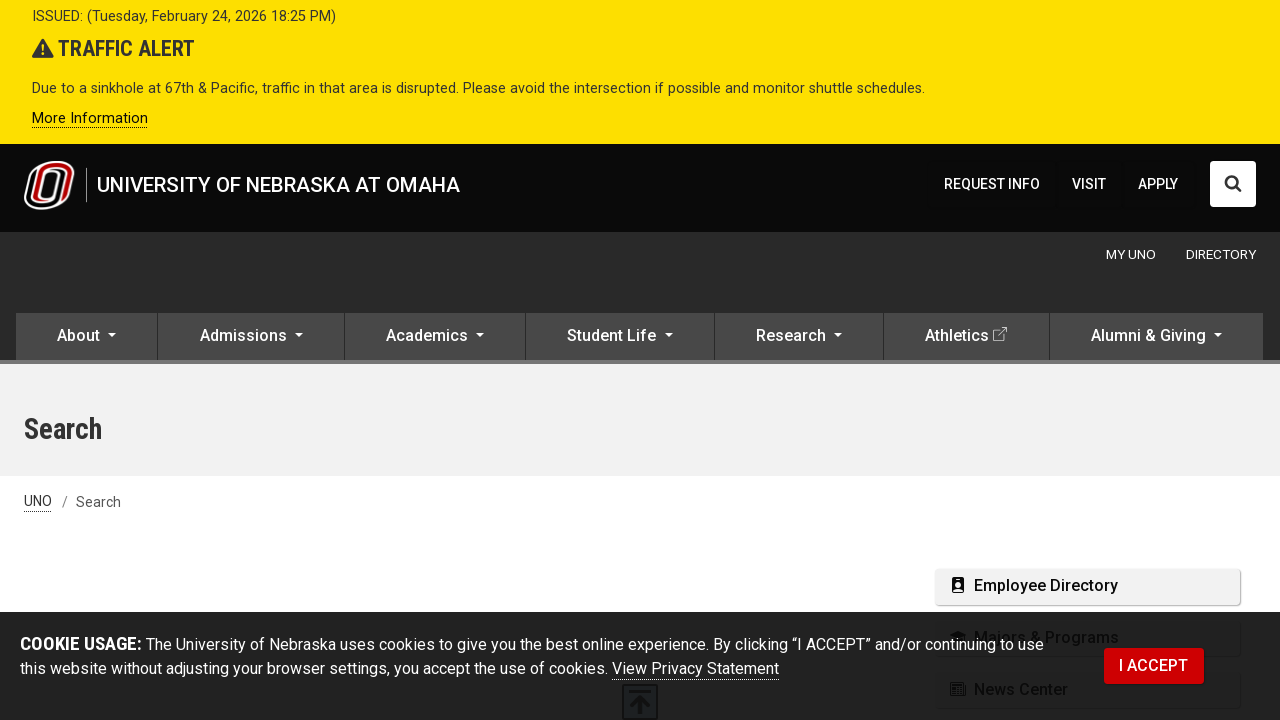

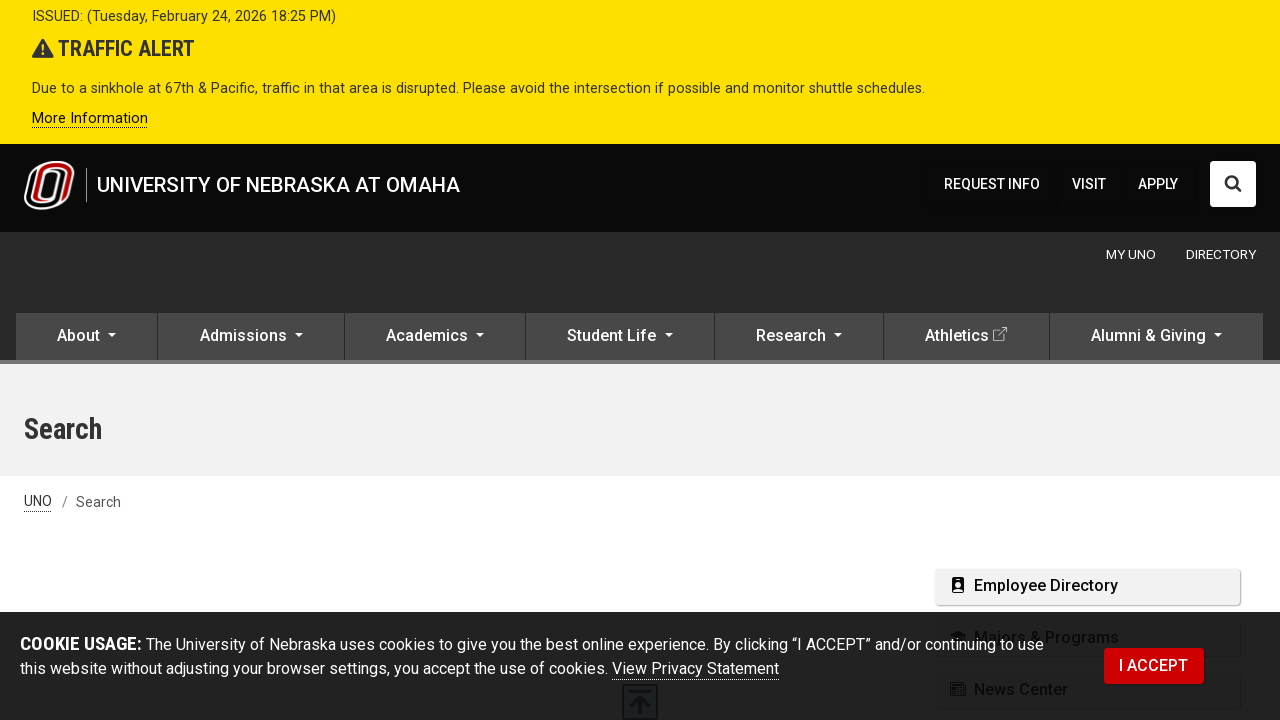